Tests the JPL Space image gallery by clicking the full image button to display the featured image in a lightbox/modal view.

Starting URL: https://data-class-jpl-space.s3.amazonaws.com/JPL_Space/index.html

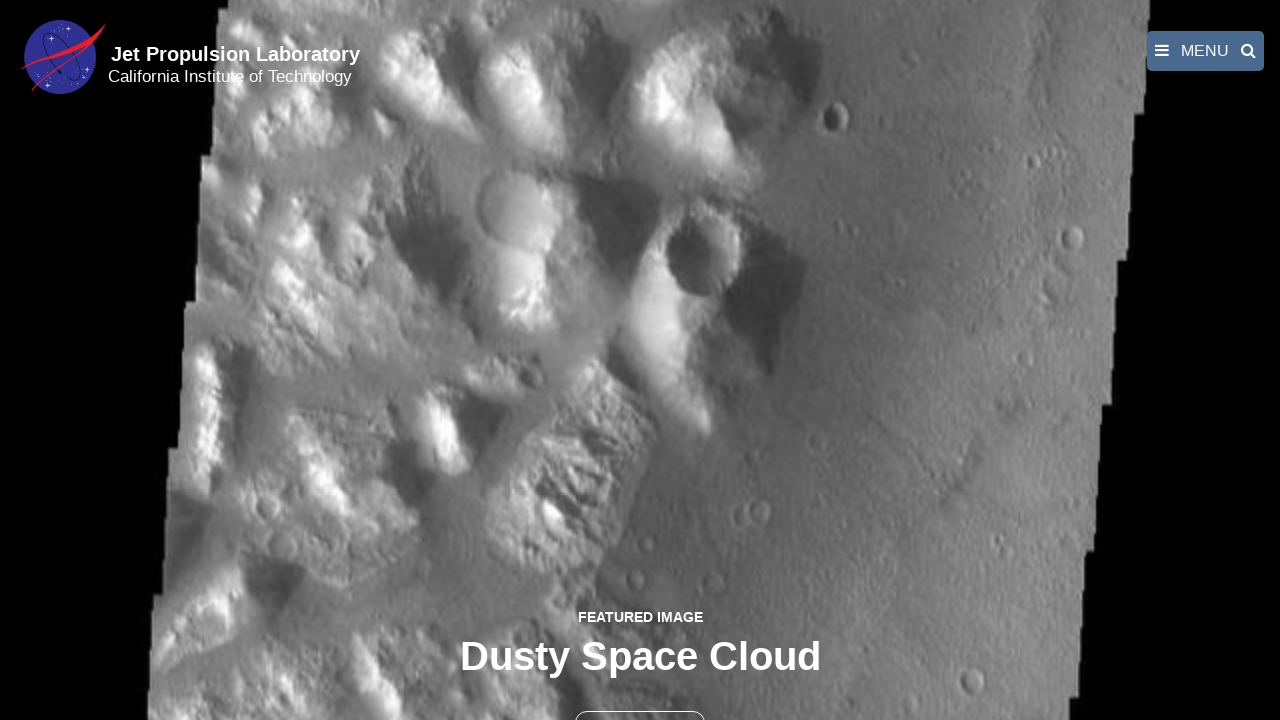

Navigated to JPL Space image gallery
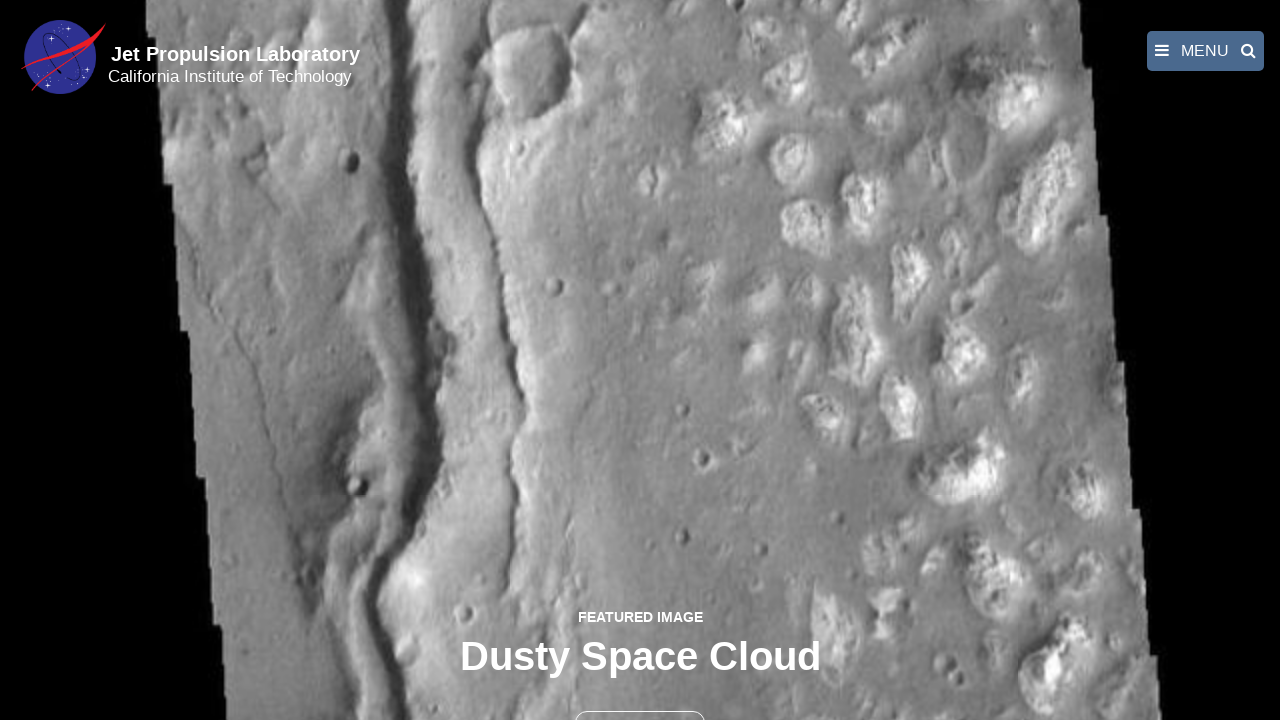

Clicked full image button to open featured image in lightbox at (640, 699) on button >> nth=1
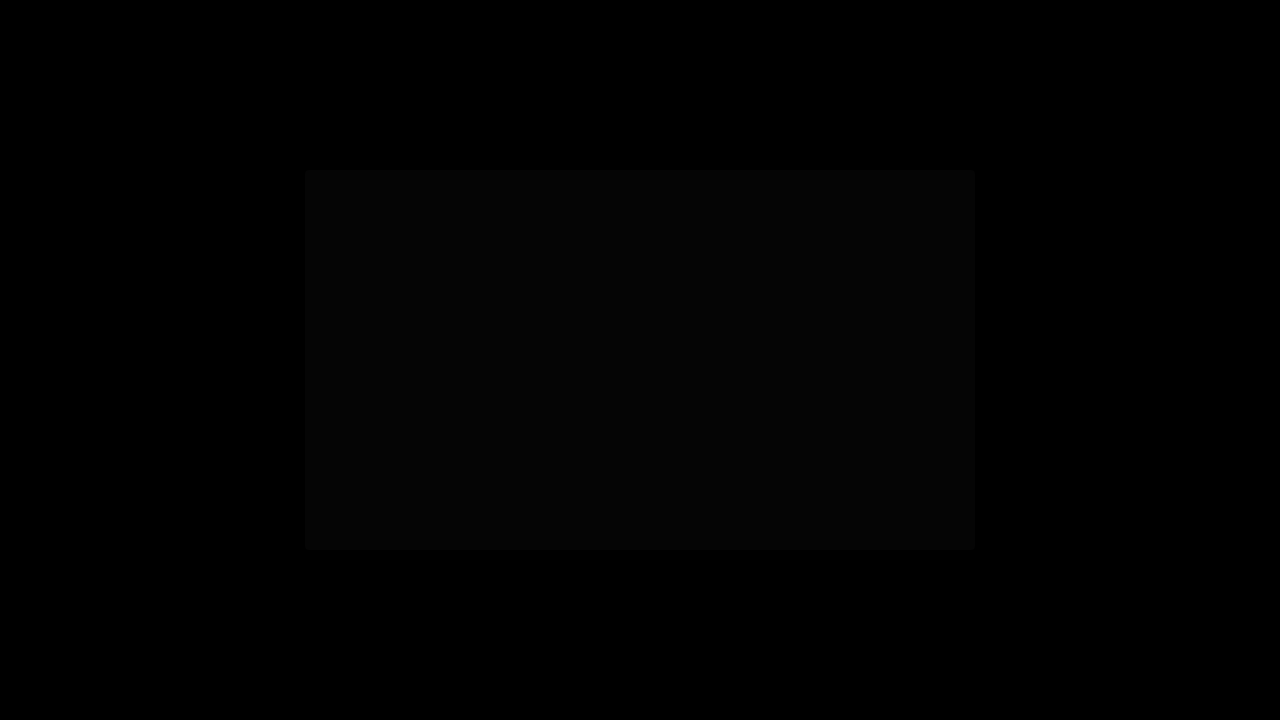

Featured image lightbox/modal displayed successfully
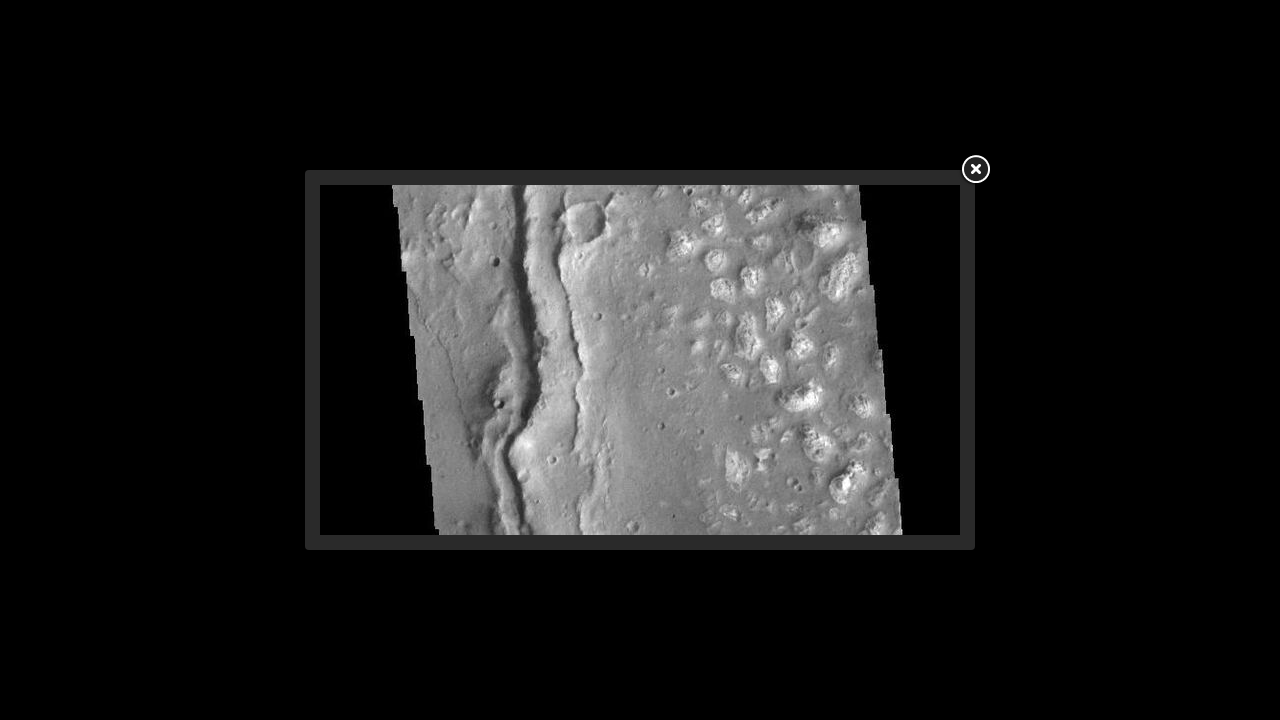

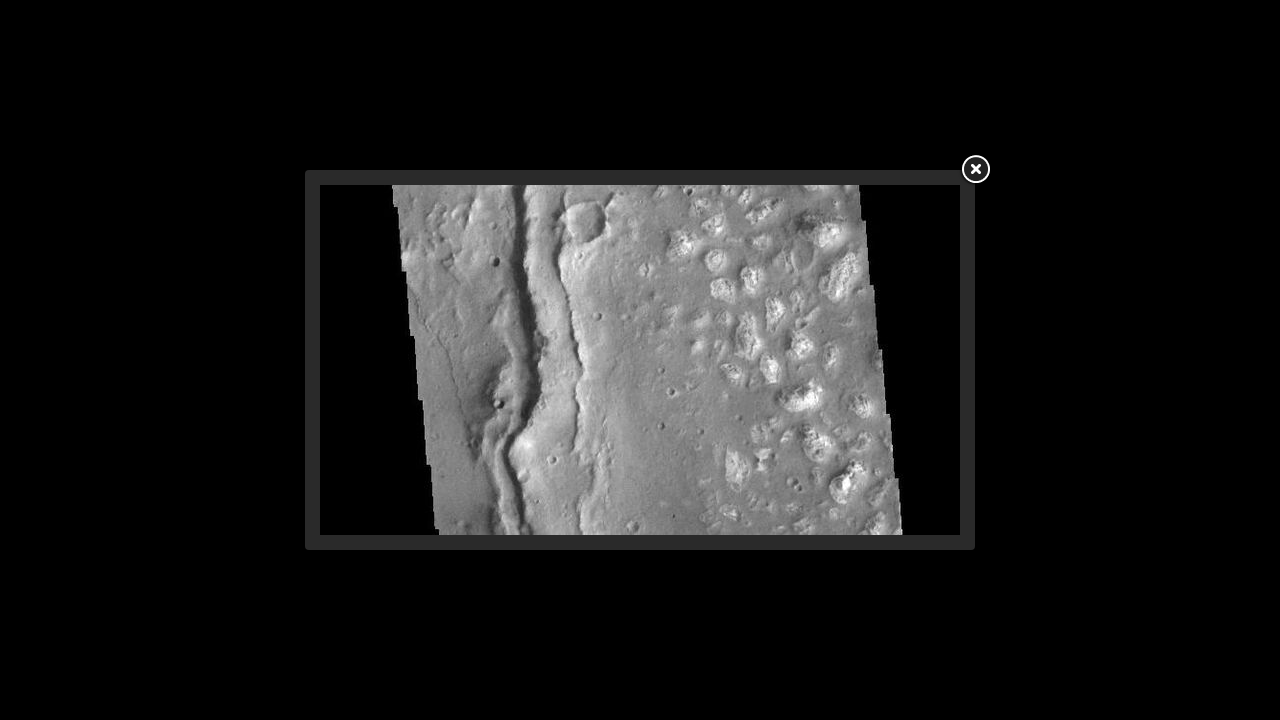